Tests radio button and checkbox selection by clicking them and verifying selection state

Starting URL: https://automationfc.github.io/basic-form/index.html

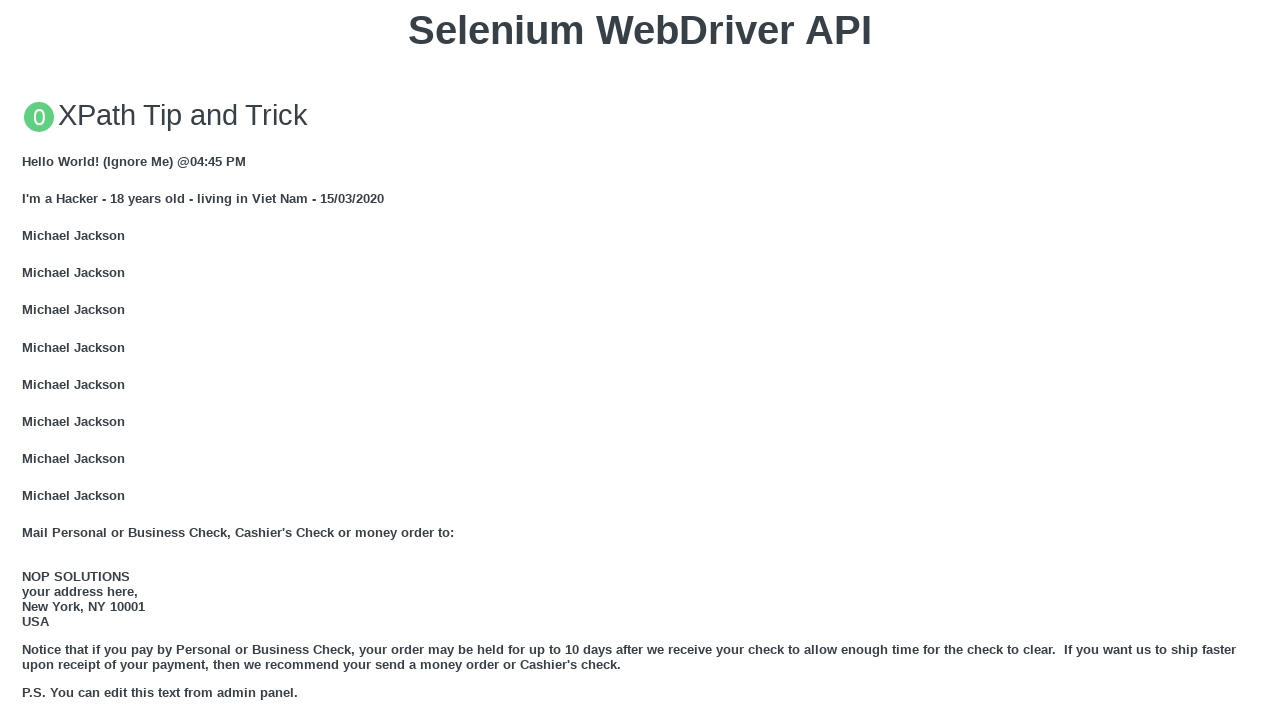

Clicked the 'Under 18' radio button at (28, 360) on #under_18
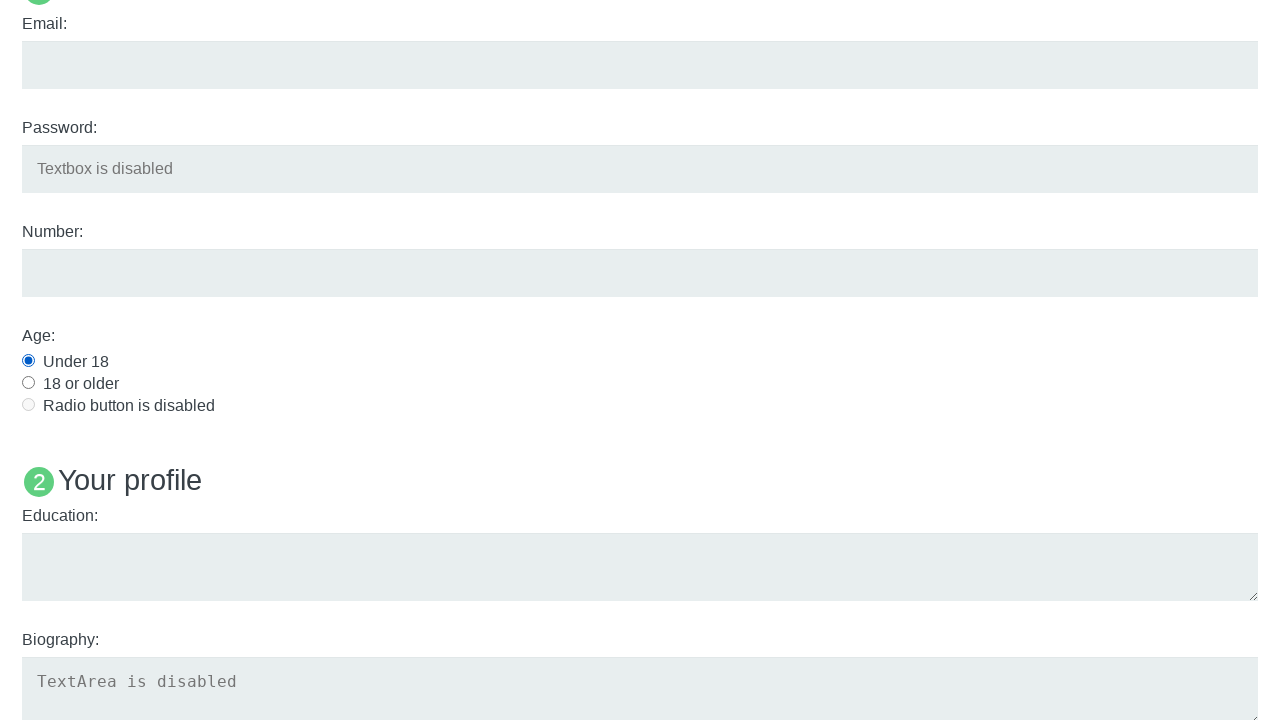

Clicked the 'Development' checkbox to select it at (28, 361) on #development
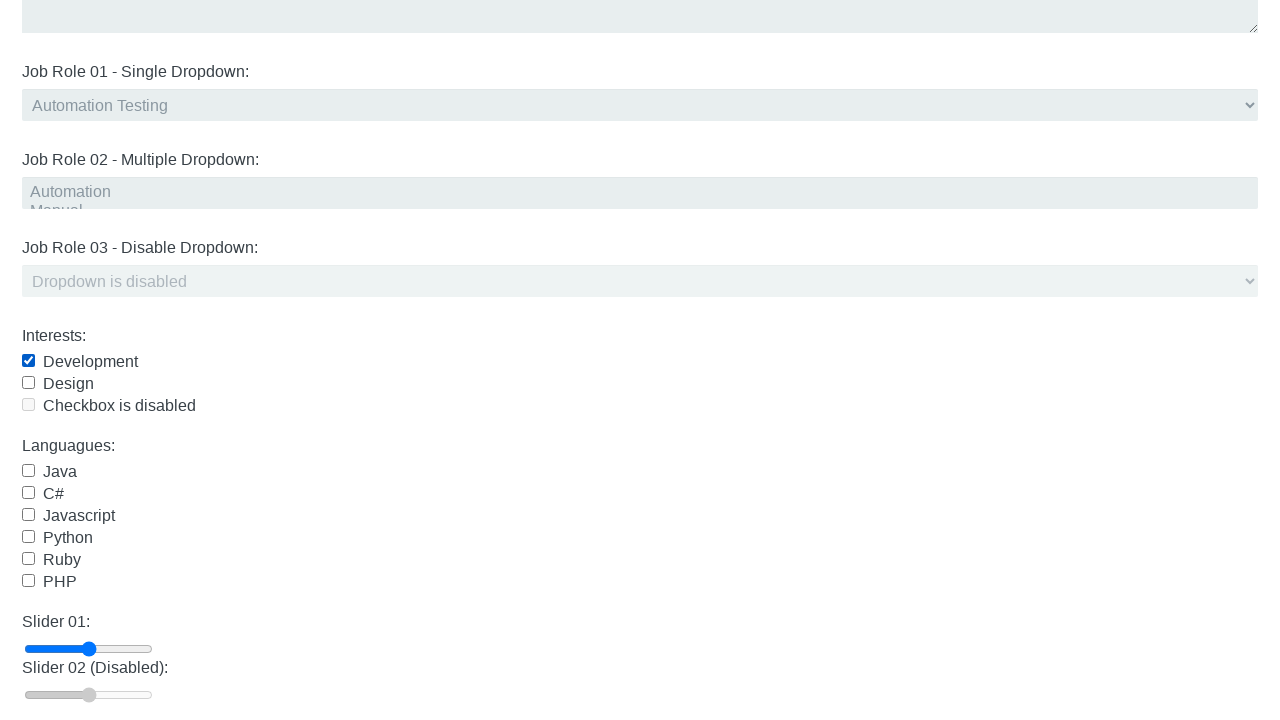

Clicked the 'Development' checkbox again to deselect it at (28, 361) on #development
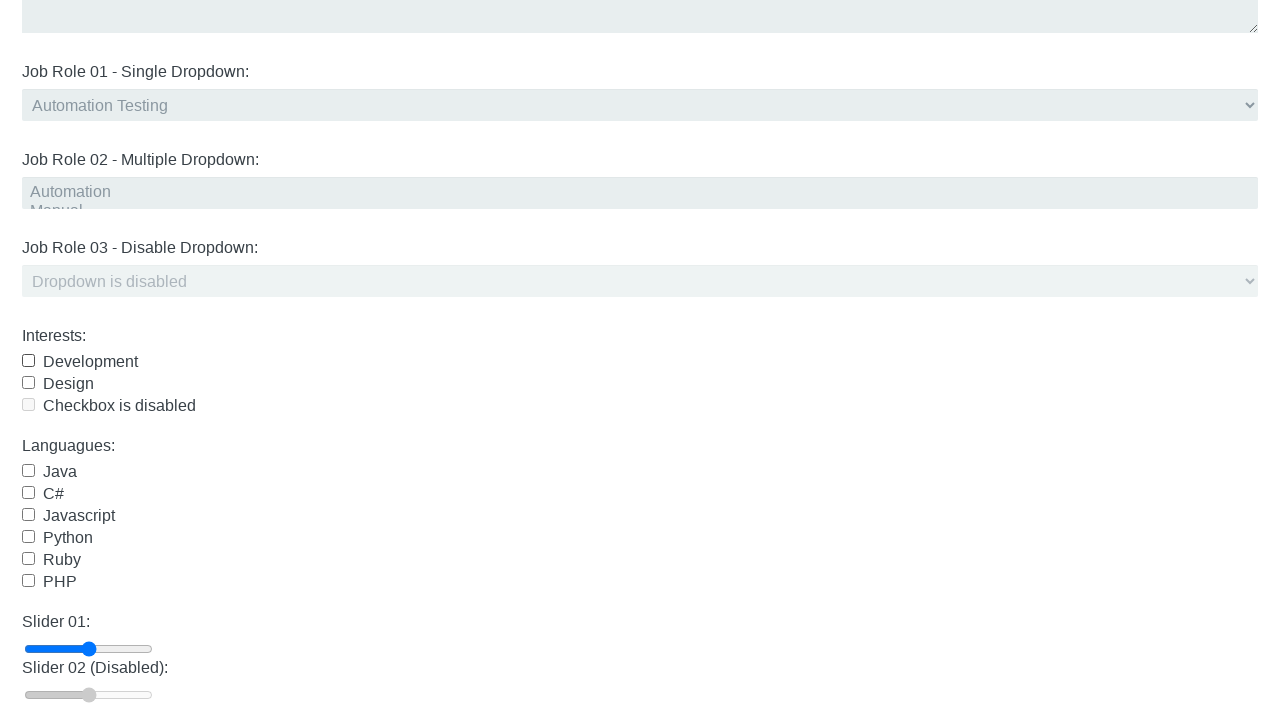

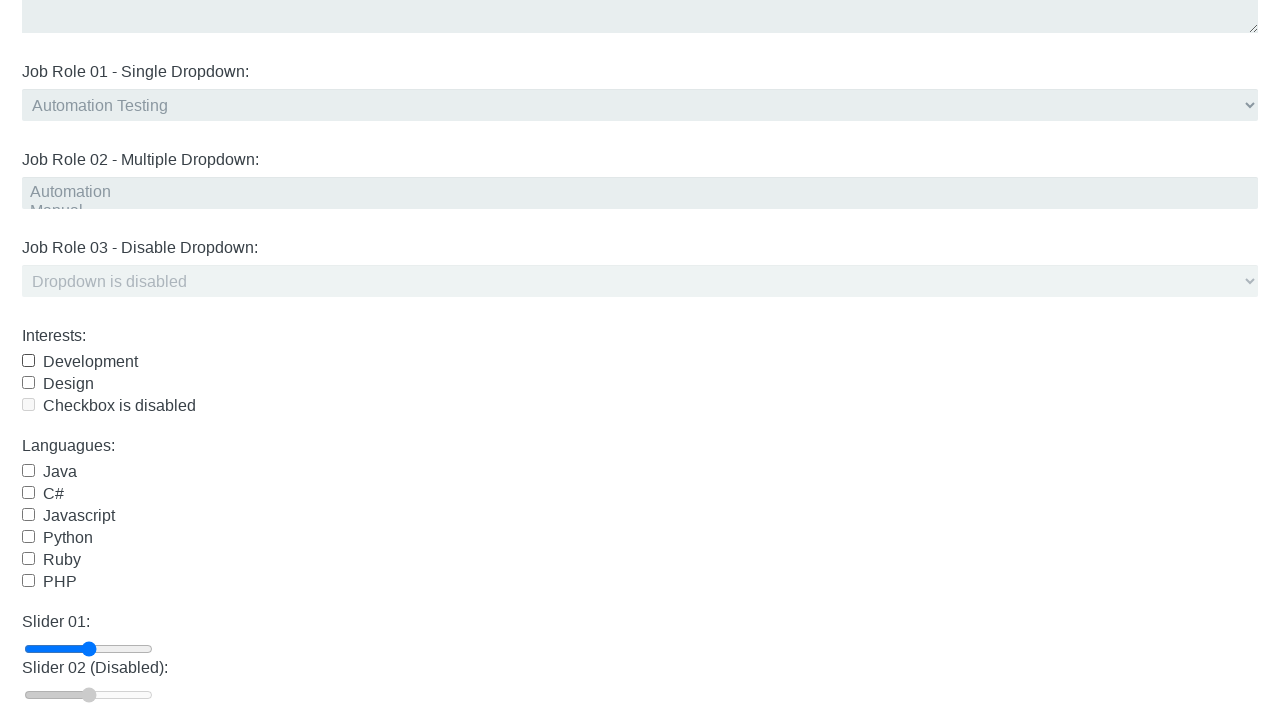